Tests checkbox interaction by finding all checkboxes with name "sports" on an HTML tutorial page and clicking each one to select them.

Starting URL: http://www.tizag.com/htmlT/htmlcheckboxes.php

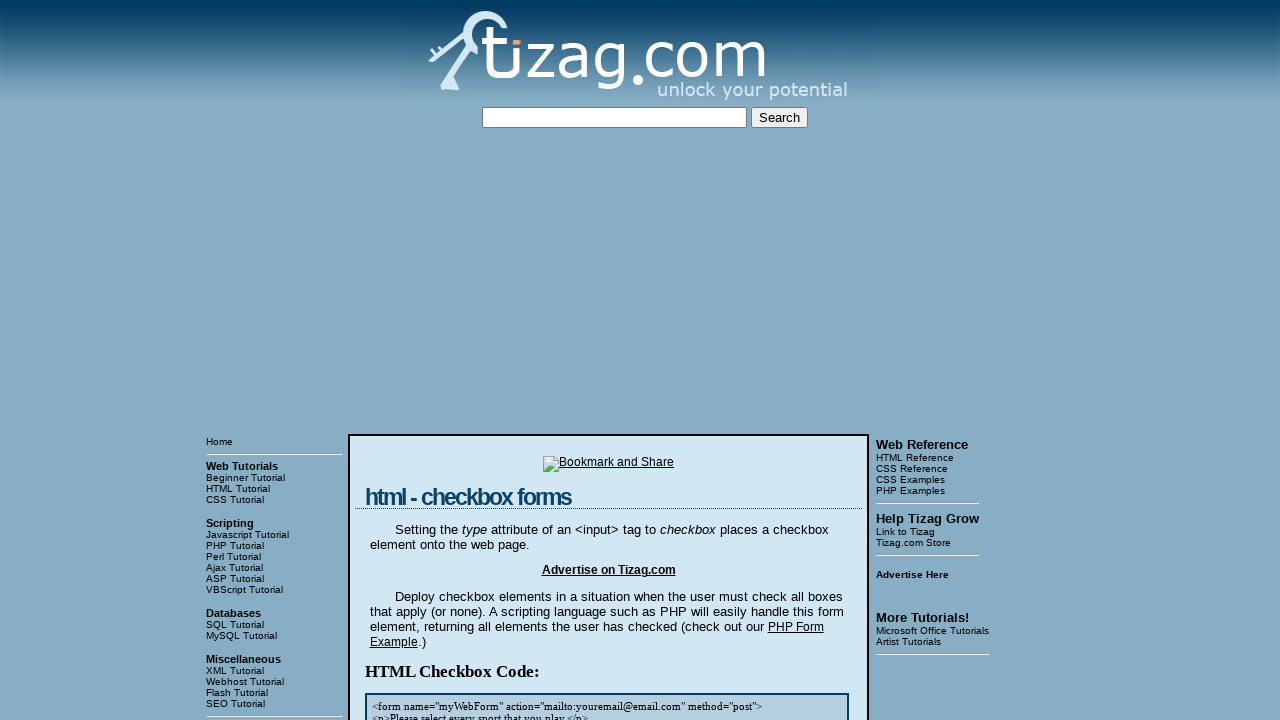

Waited for page to load (domcontentloaded state)
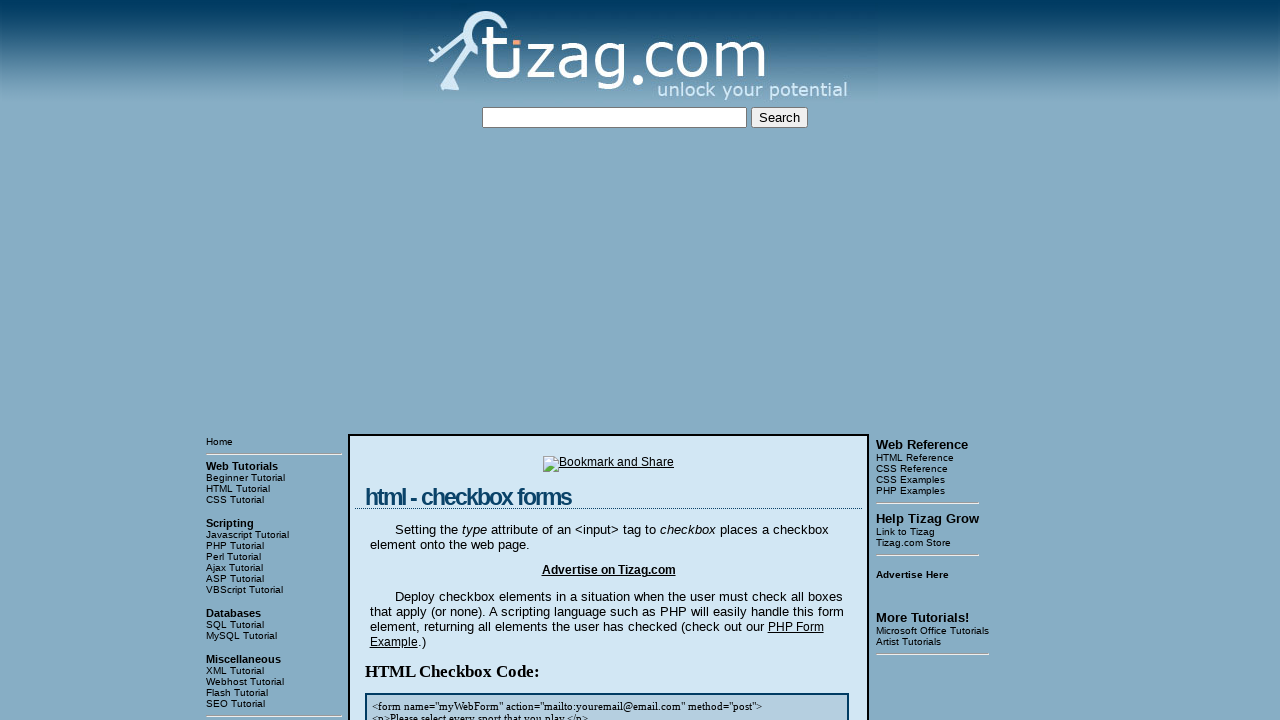

Located all checkboxes with name 'sports'
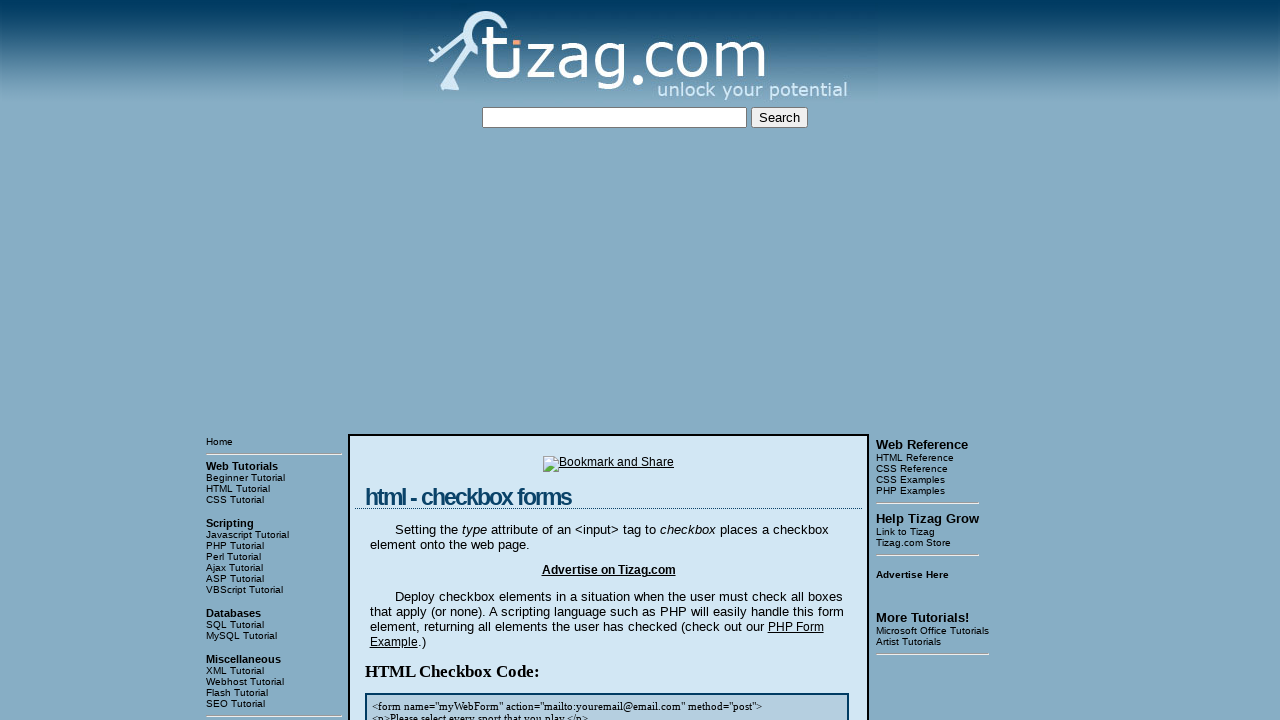

Found 8 checkboxes with name 'sports'
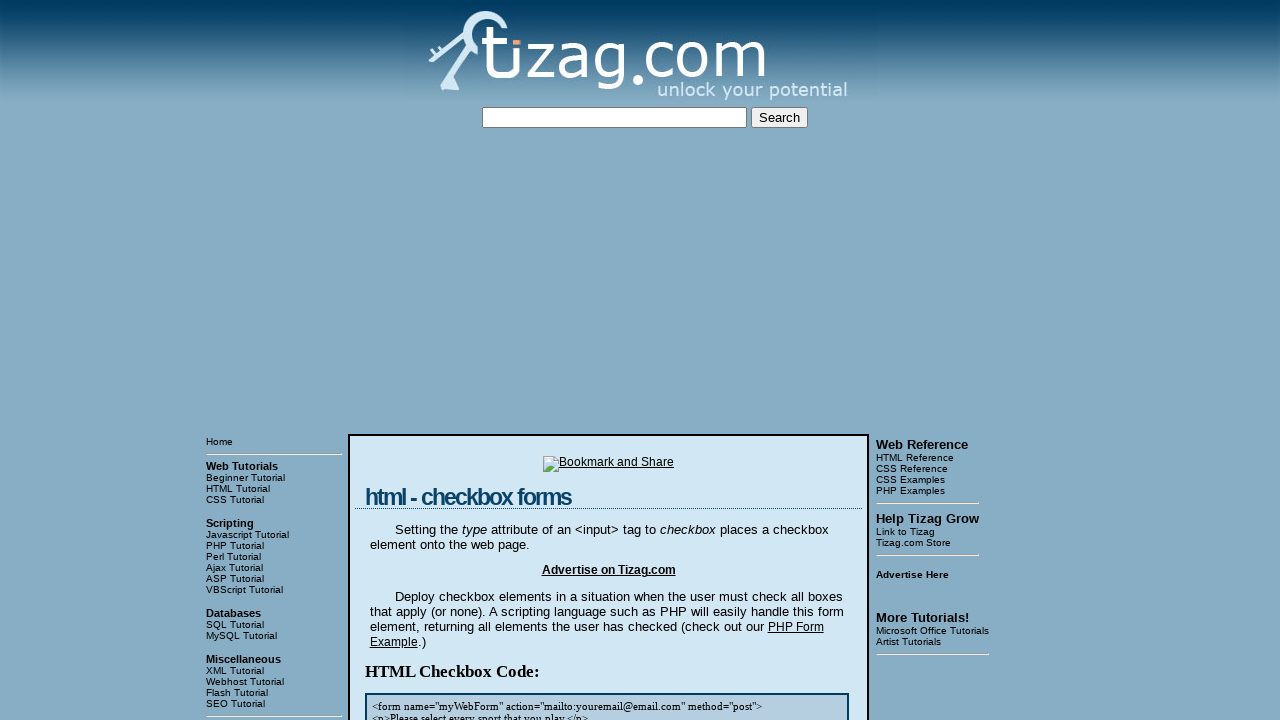

Clicked checkbox 1 of 8 to select it at (422, 360) on input[name='sports'] >> nth=0
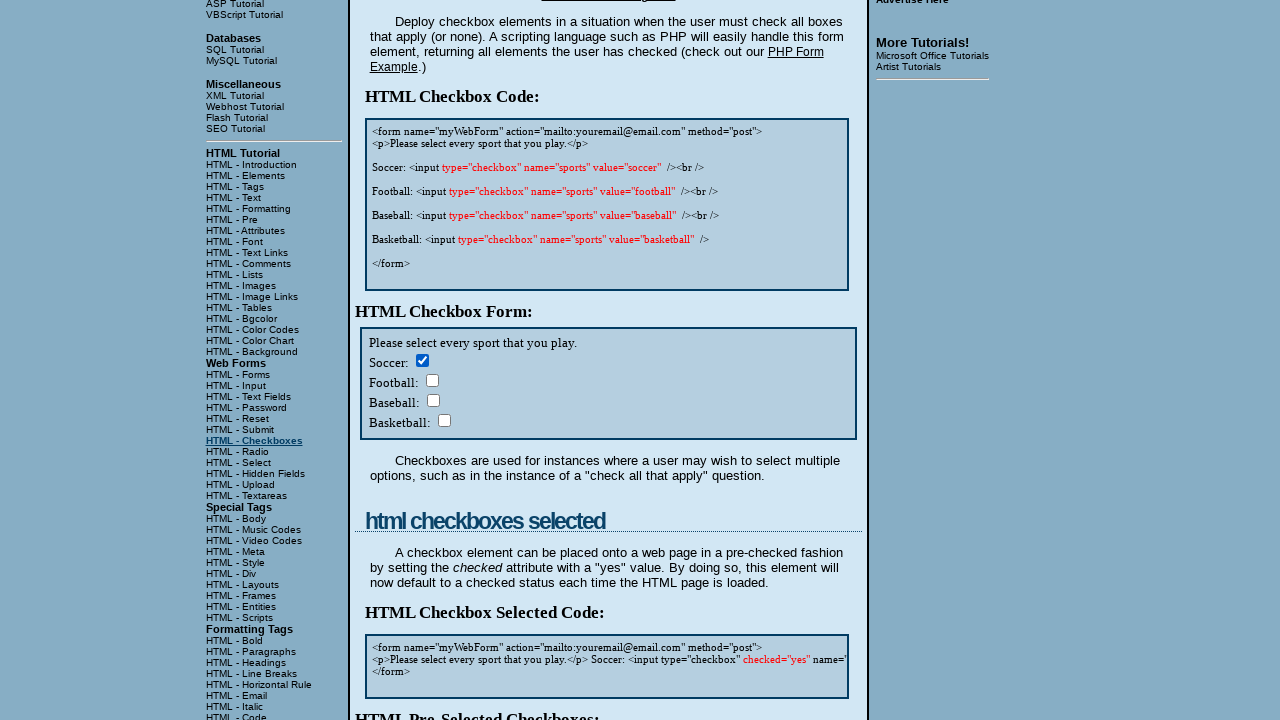

Clicked checkbox 2 of 8 to select it at (432, 380) on input[name='sports'] >> nth=1
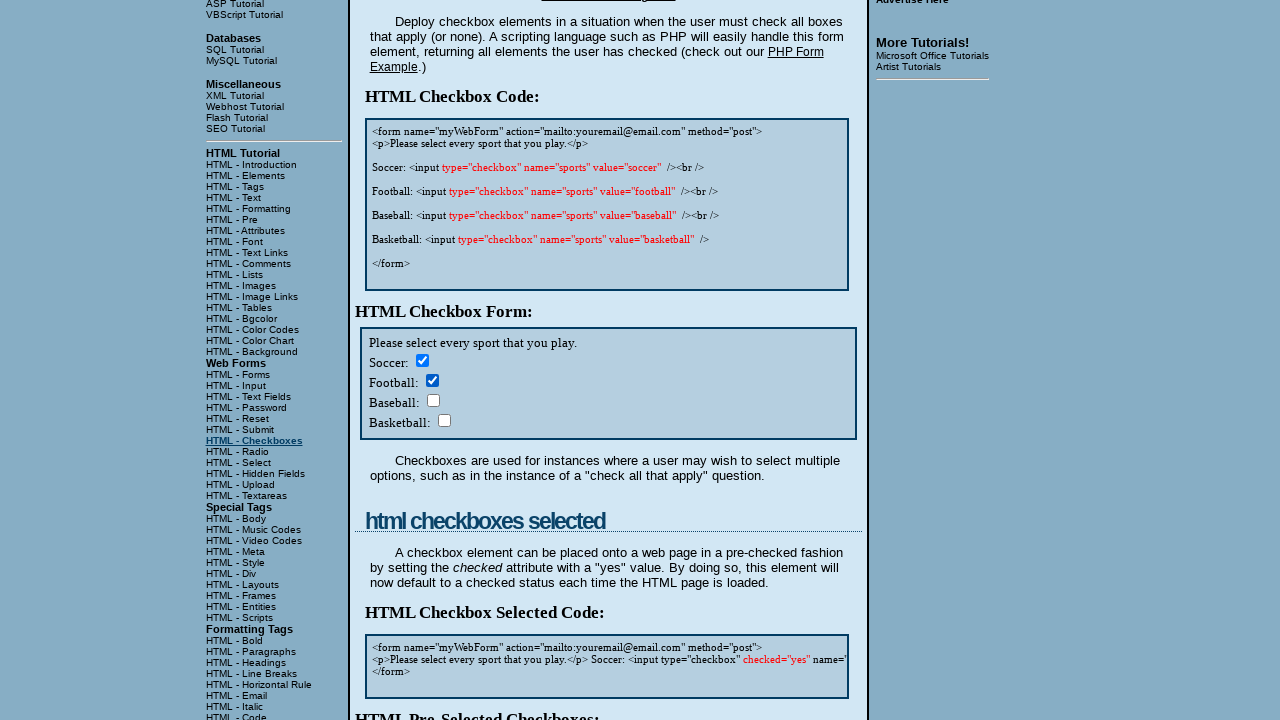

Clicked checkbox 3 of 8 to select it at (433, 400) on input[name='sports'] >> nth=2
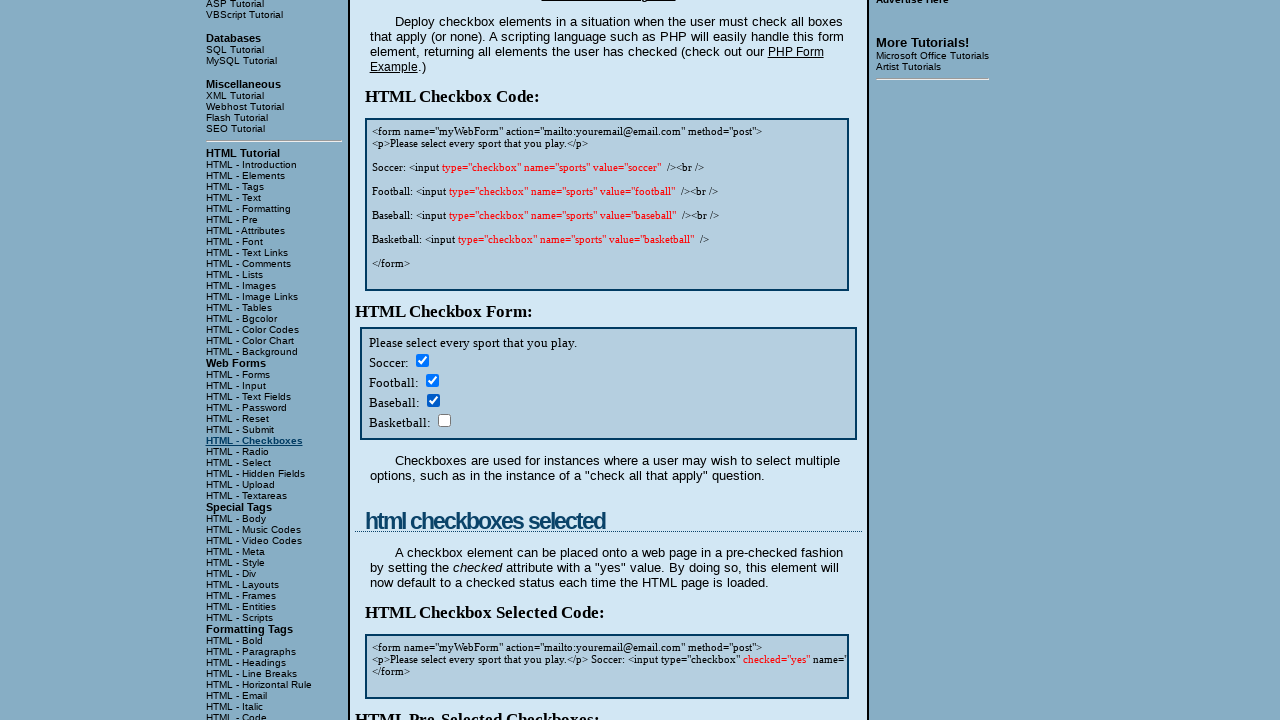

Clicked checkbox 4 of 8 to select it at (444, 420) on input[name='sports'] >> nth=3
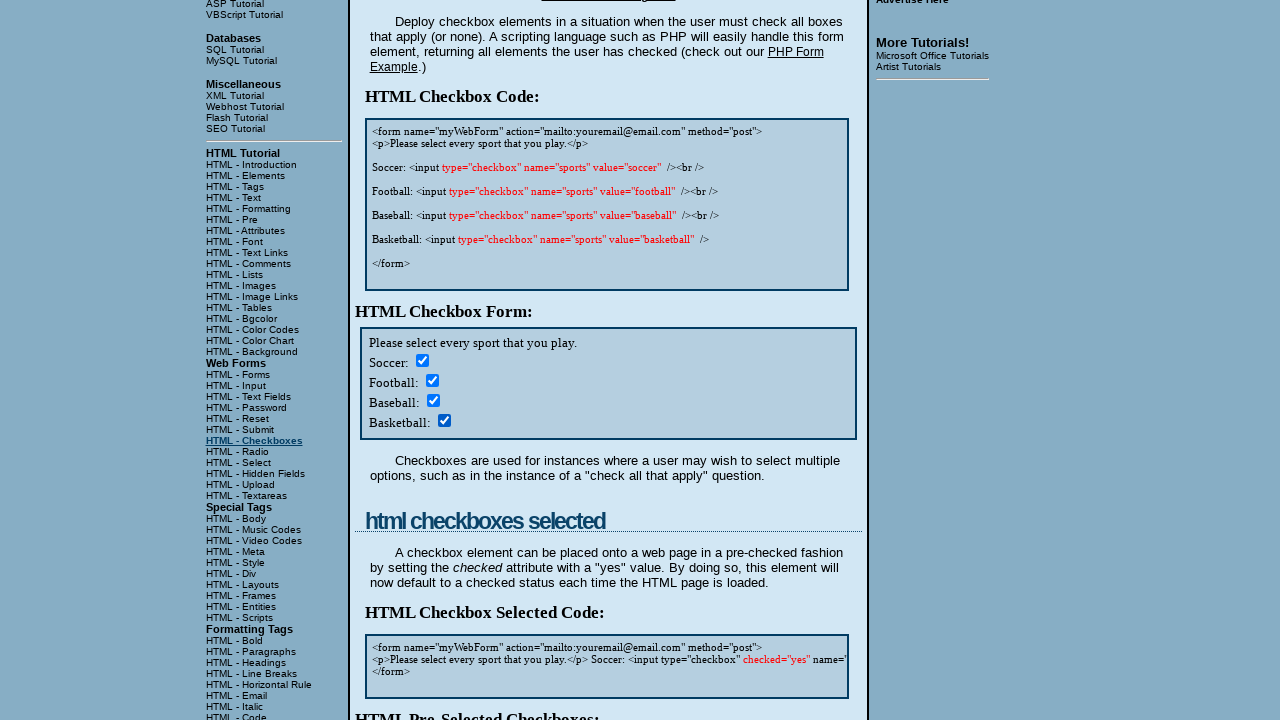

Clicked checkbox 5 of 8 to select it at (422, 360) on input[name='sports'] >> nth=4
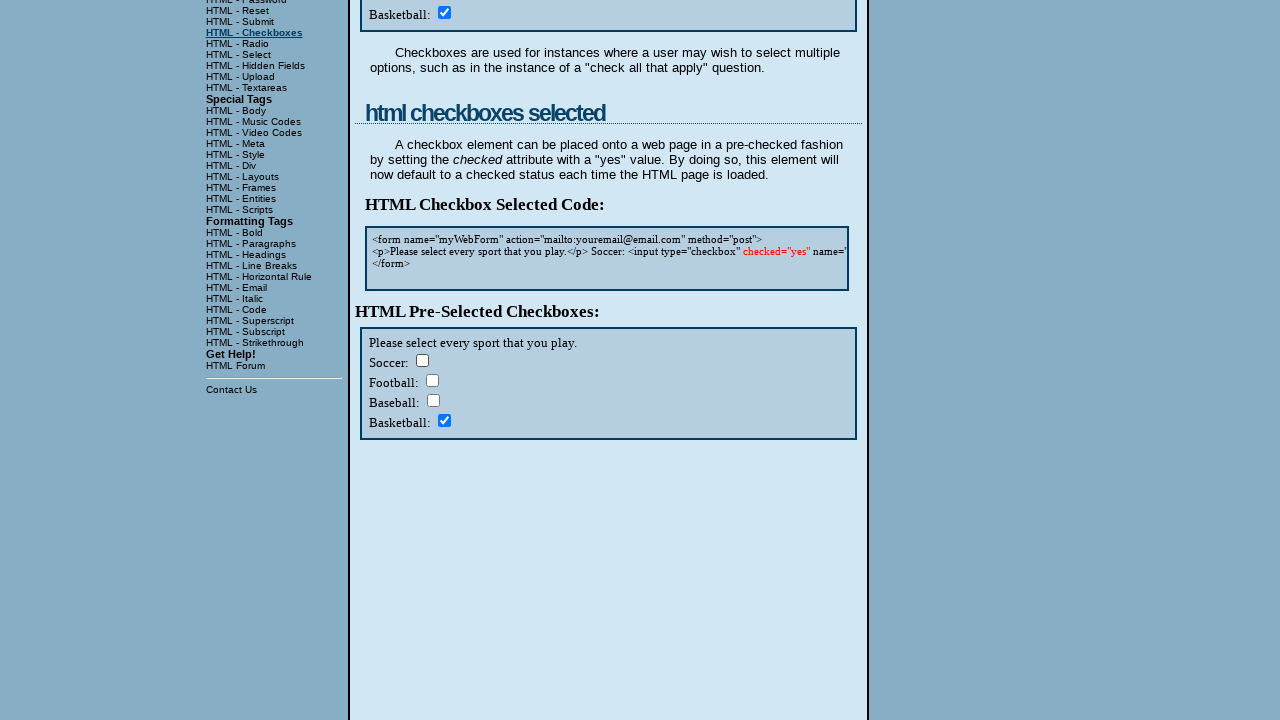

Clicked checkbox 6 of 8 to select it at (432, 380) on input[name='sports'] >> nth=5
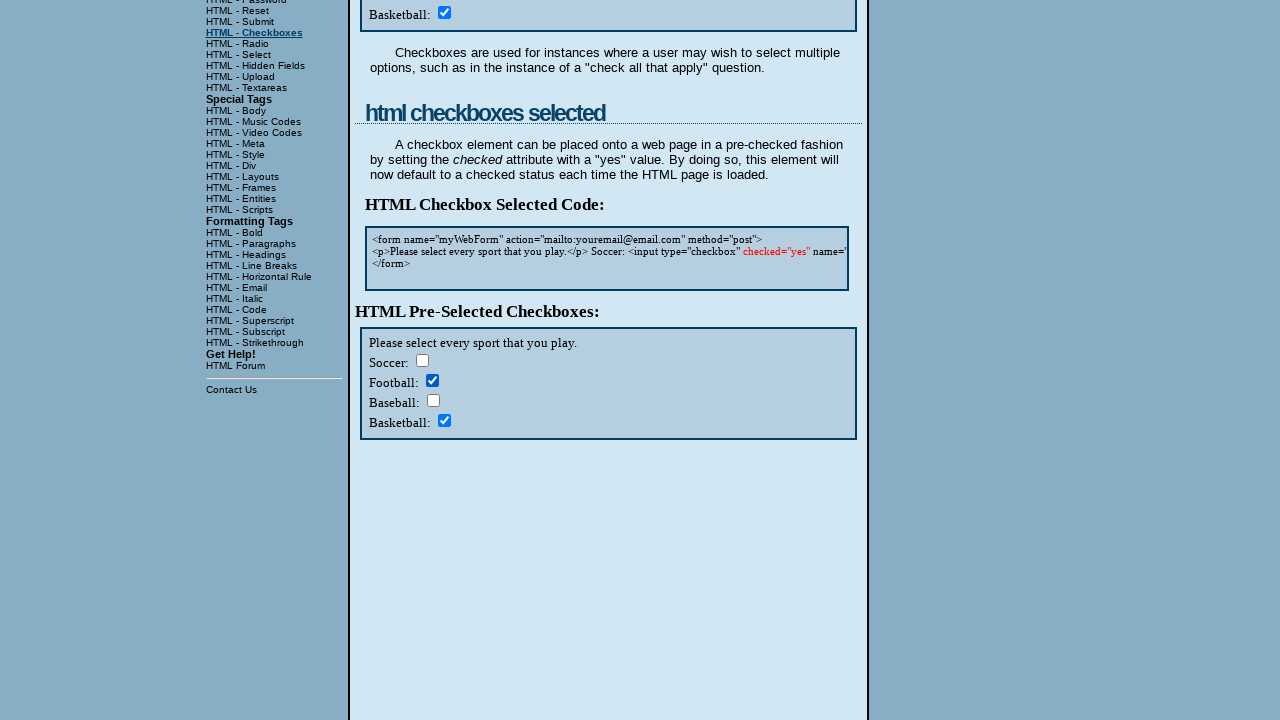

Clicked checkbox 7 of 8 to select it at (433, 400) on input[name='sports'] >> nth=6
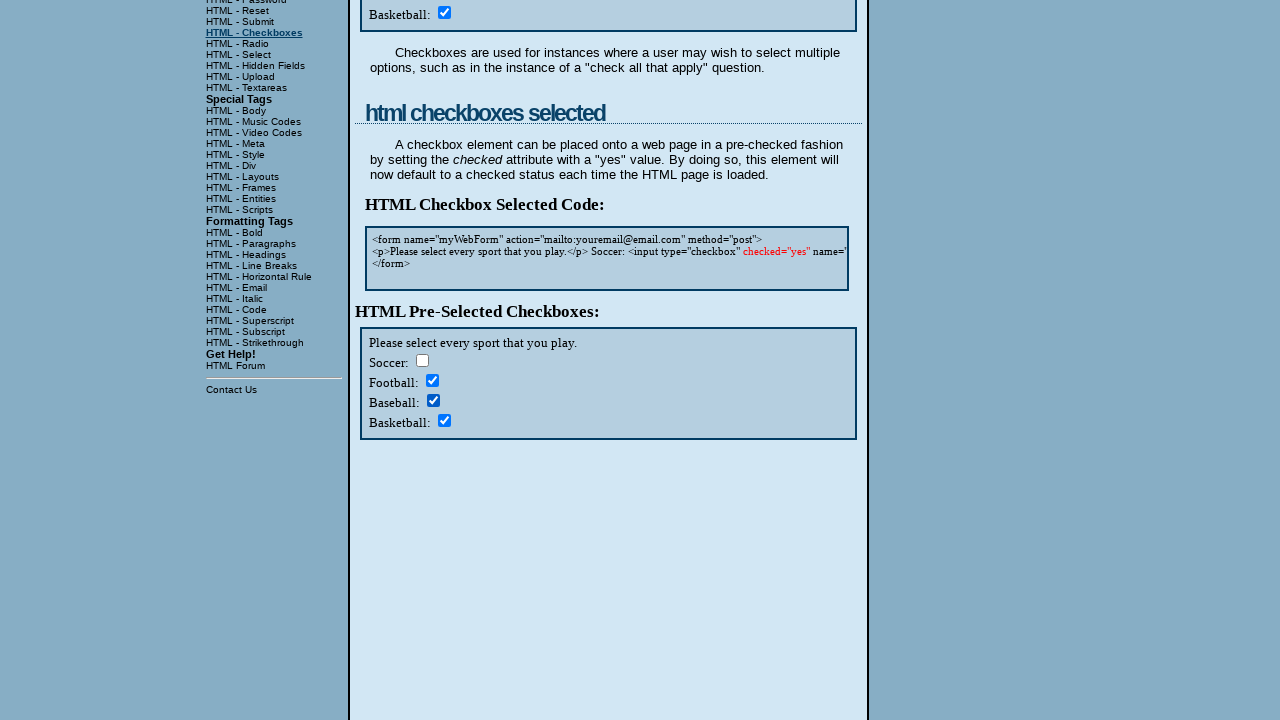

Clicked checkbox 8 of 8 to select it at (444, 420) on input[name='sports'] >> nth=7
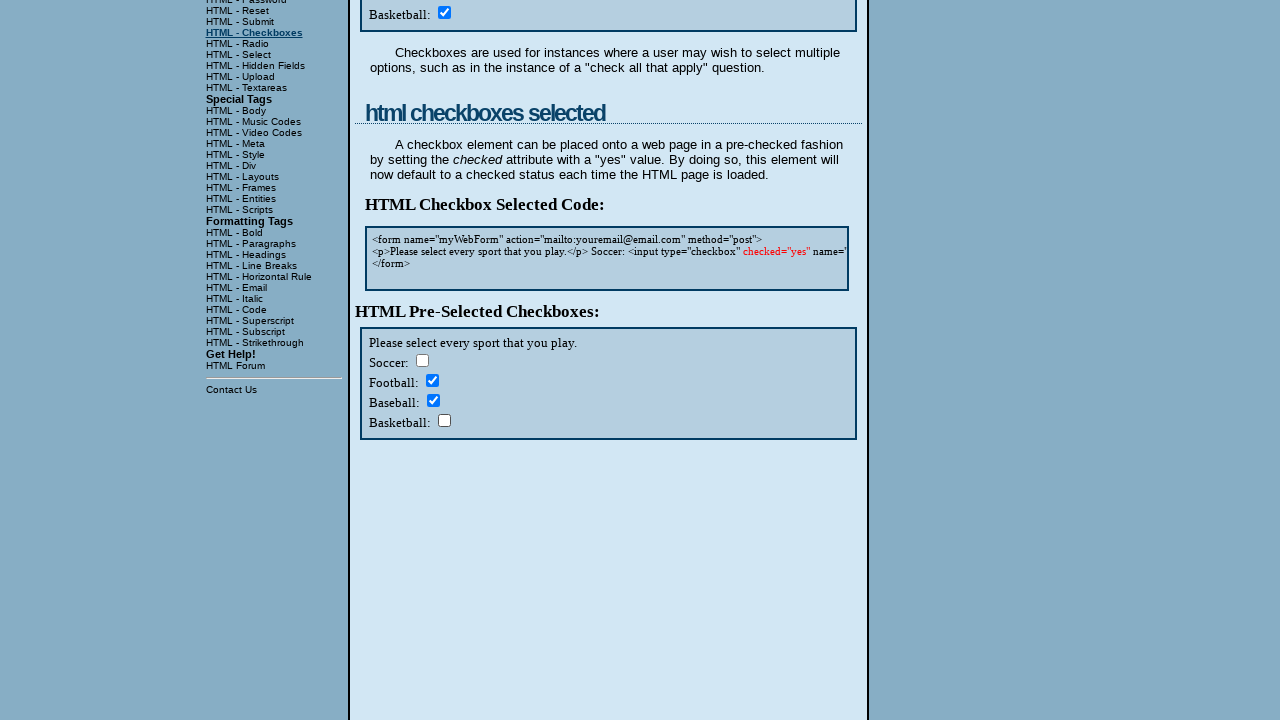

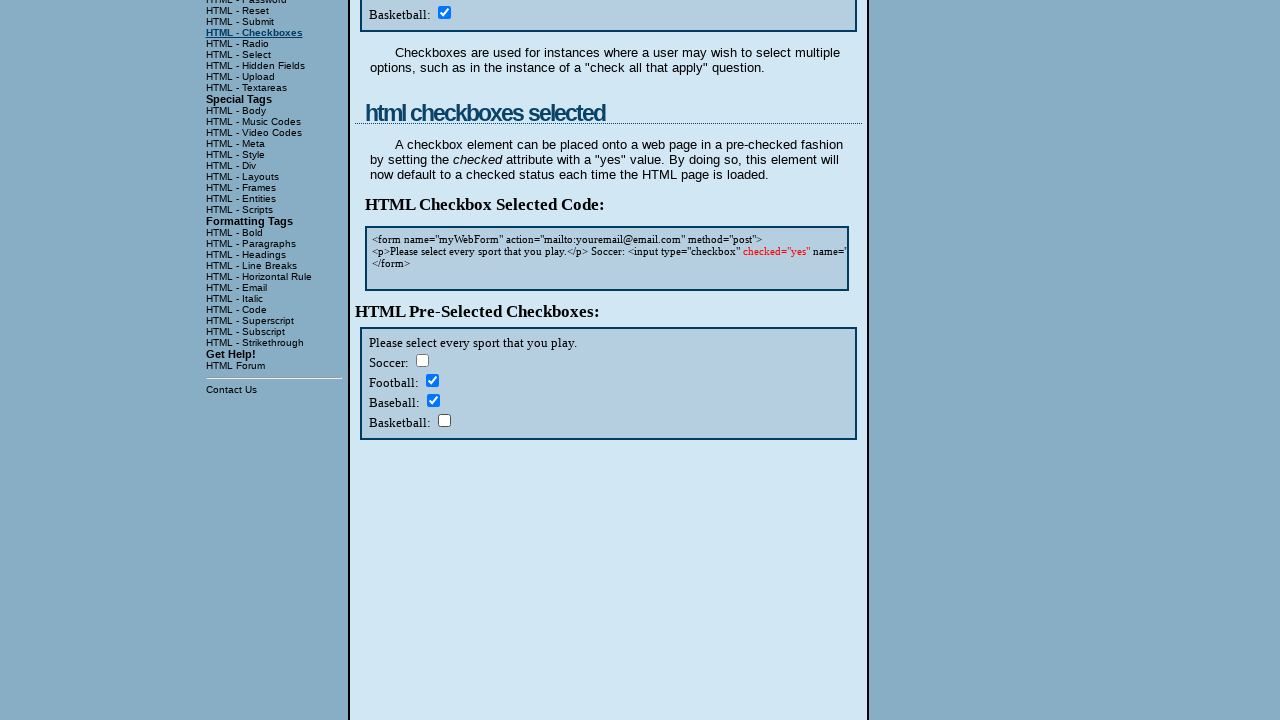